Tests browser window handling by clicking a button to open a new window, switching to the new window, and then closing it

Starting URL: https://demoqa.com/browser-windows

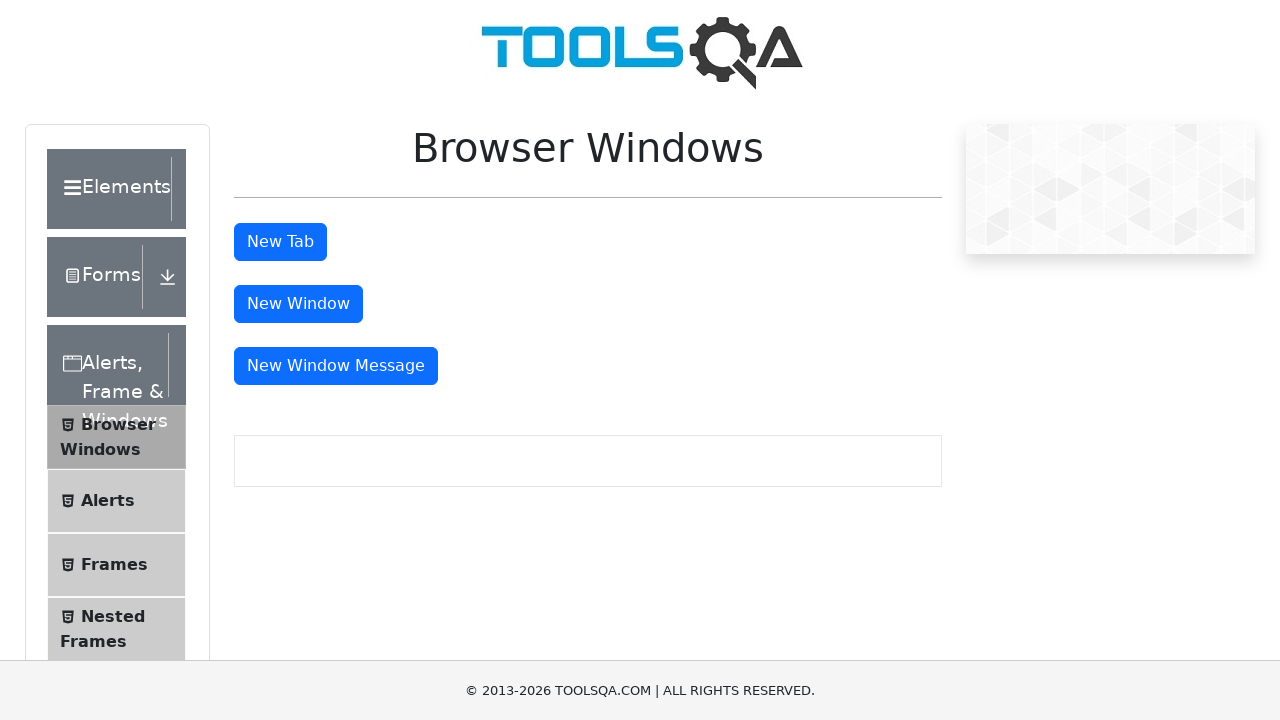

Waited for window button to be visible
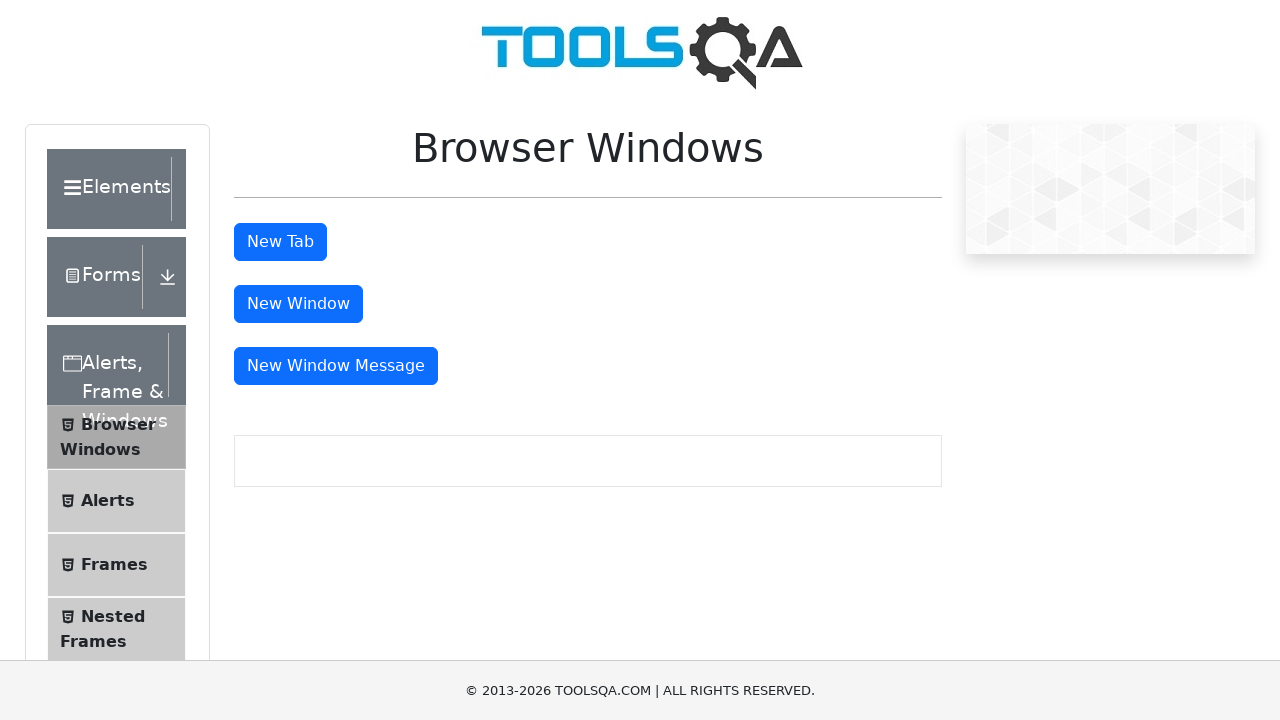

Scrolled window button into view
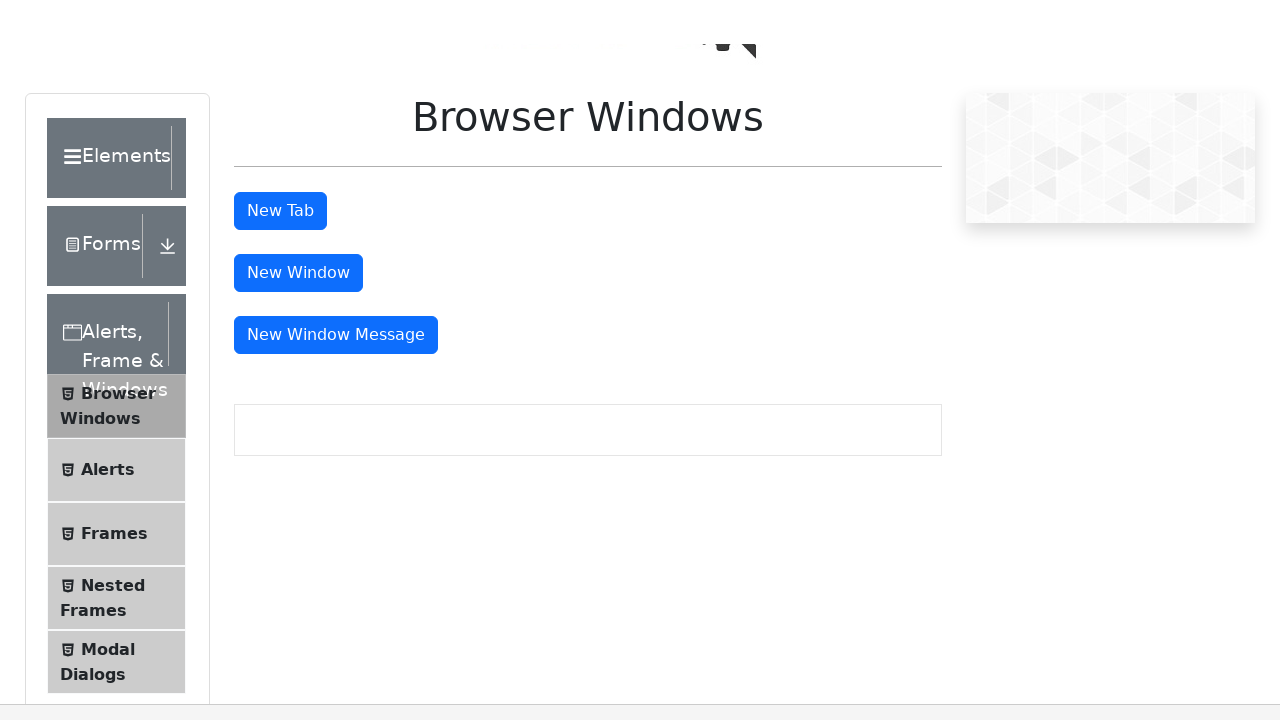

Clicked window button to open new window at (298, 19) on #windowButton
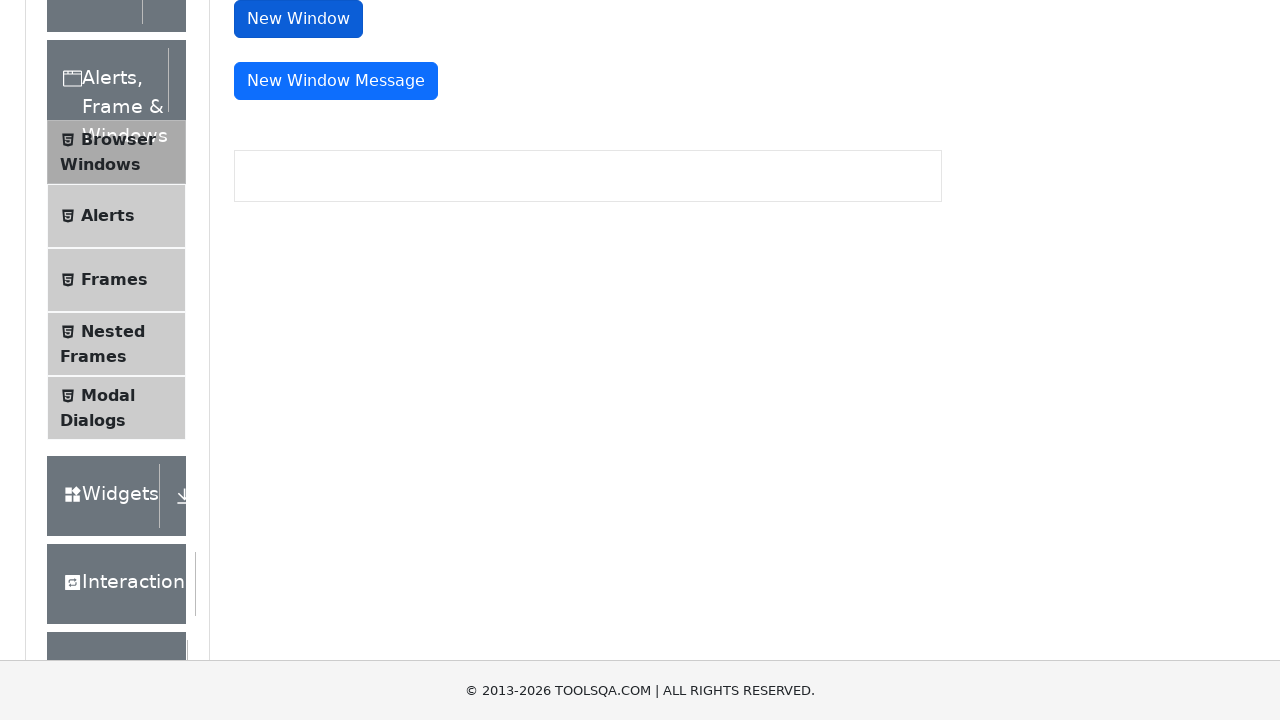

New window/tab opened and captured
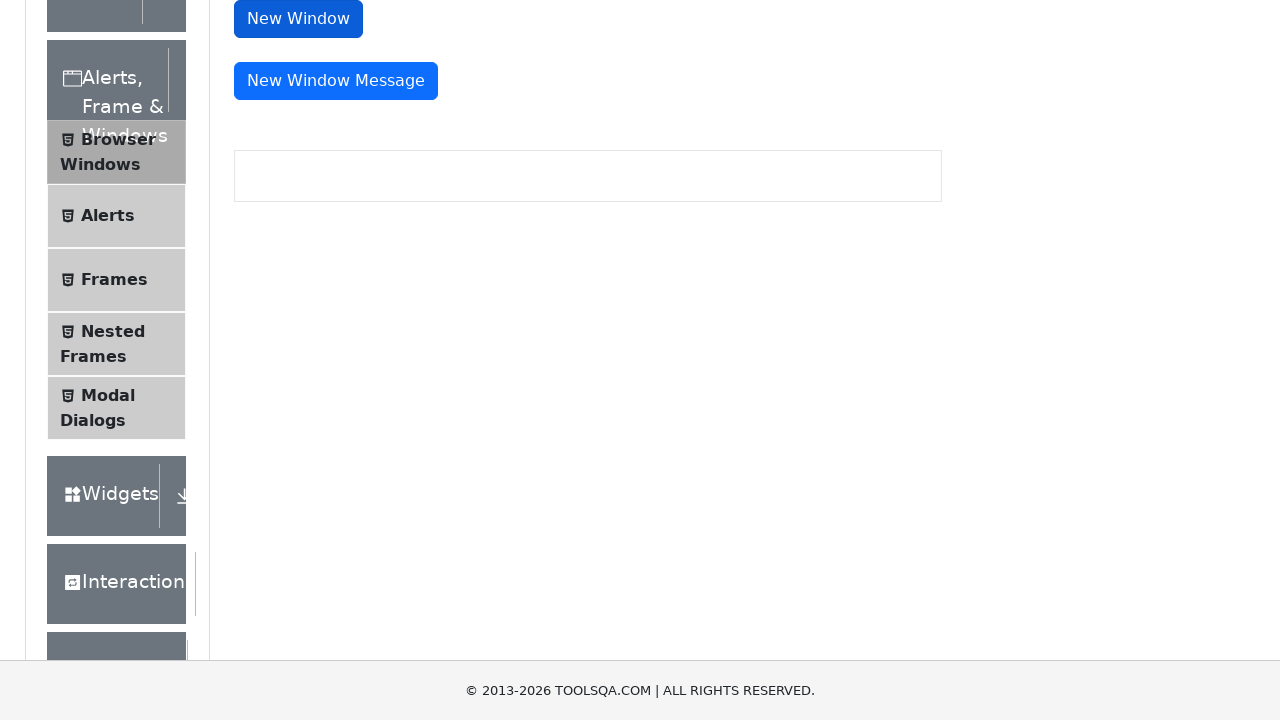

Closed the new window/tab
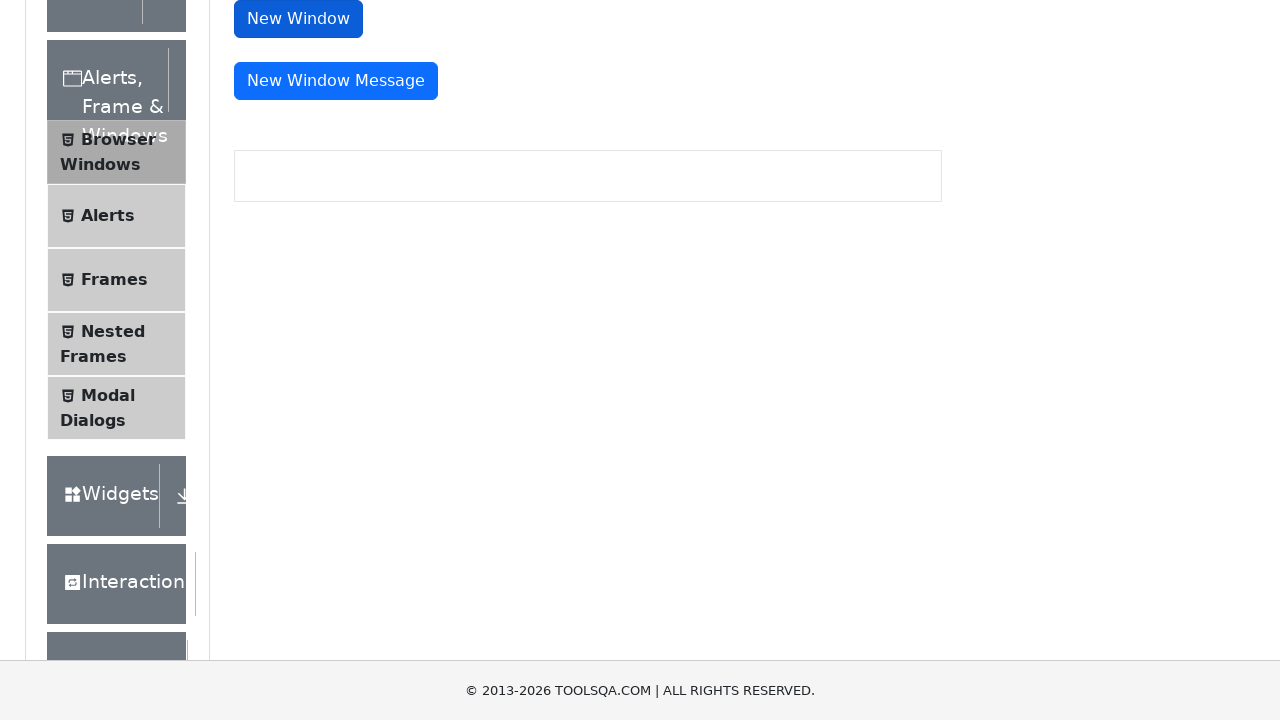

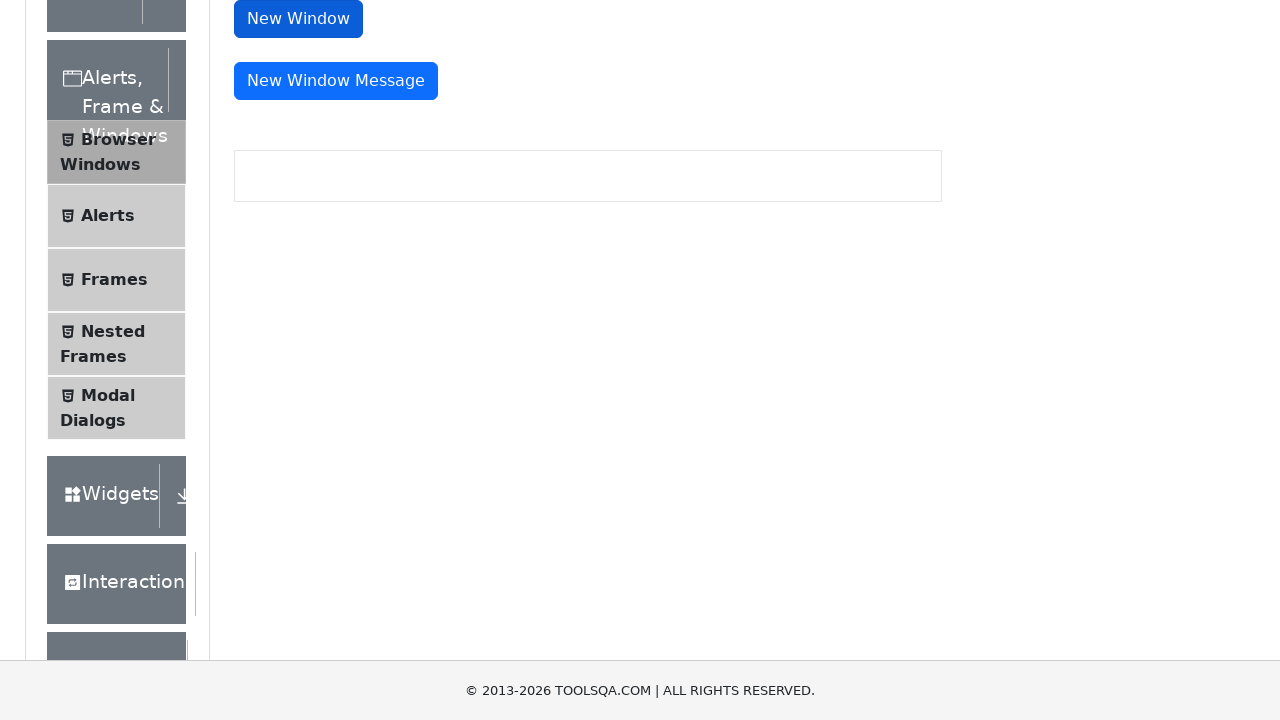